Tests JavaScript alert handling functionality including accepting a simple alert, dismissing a confirmation alert, and entering text into a prompt alert before accepting it.

Starting URL: https://the-internet.herokuapp.com/javascript_alerts

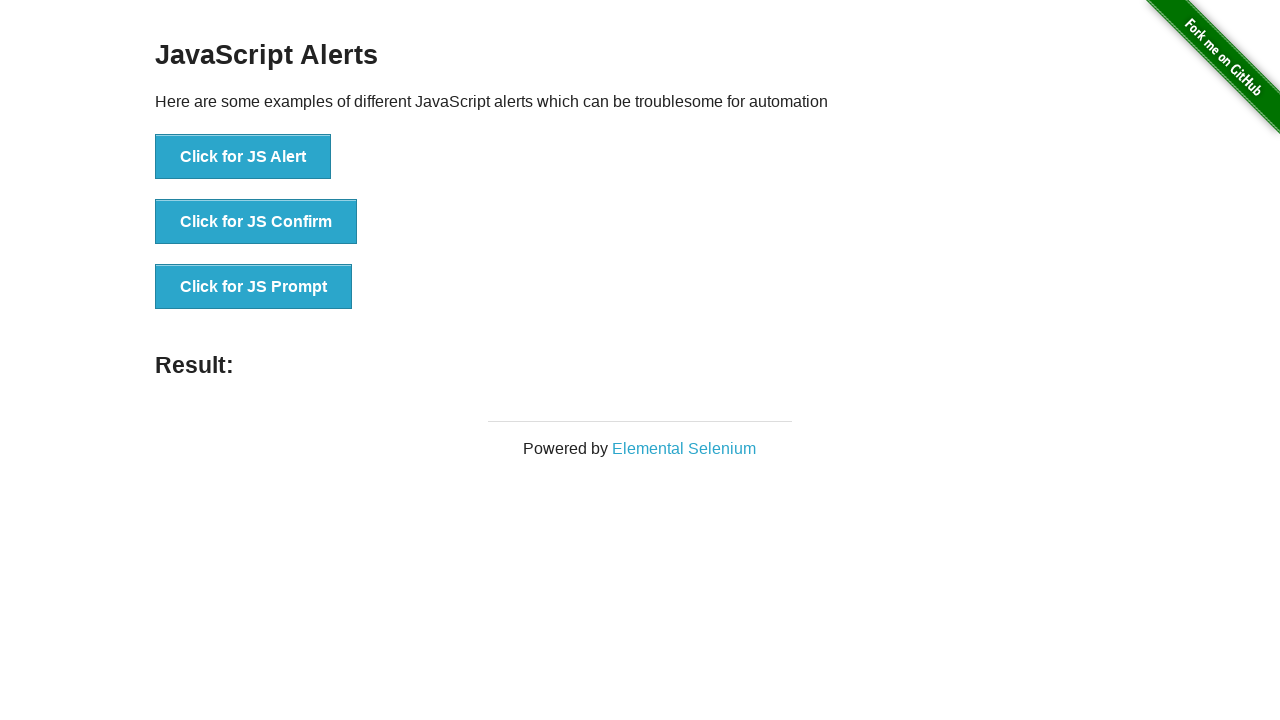

Set up dialog handler to accept alert
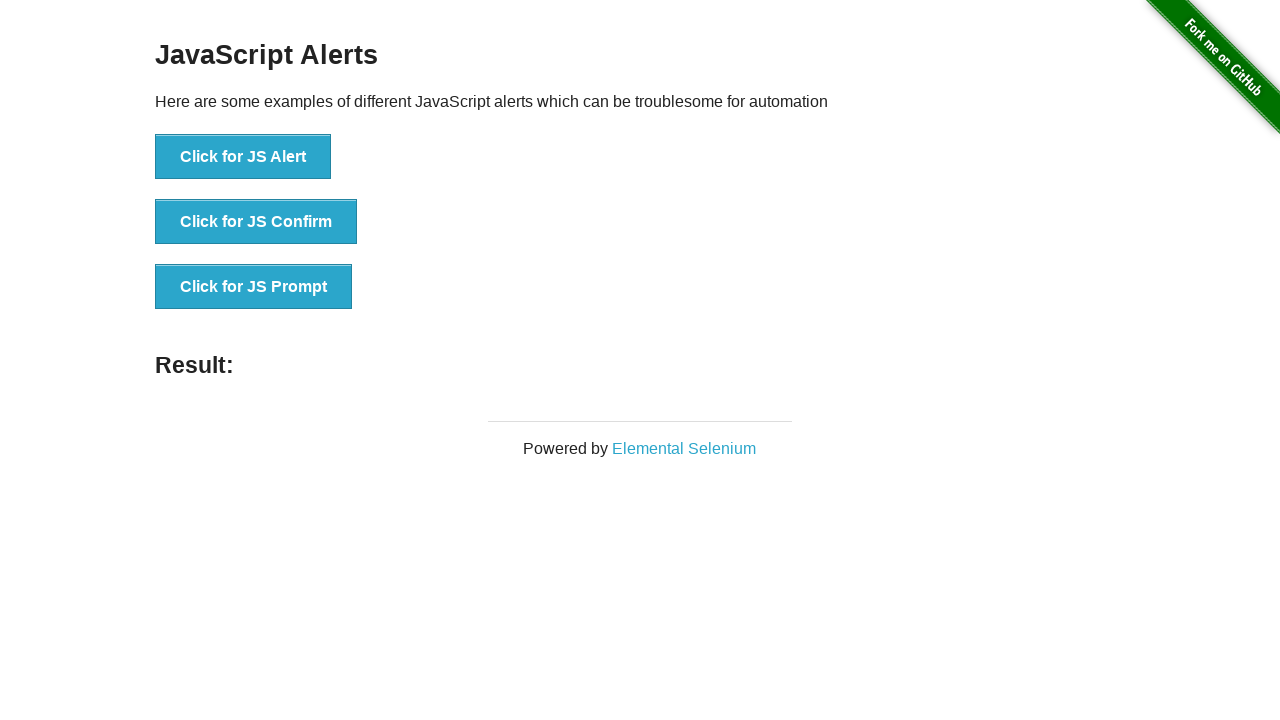

Clicked button to trigger simple JS alert at (243, 157) on xpath=//button[text()='Click for JS Alert']
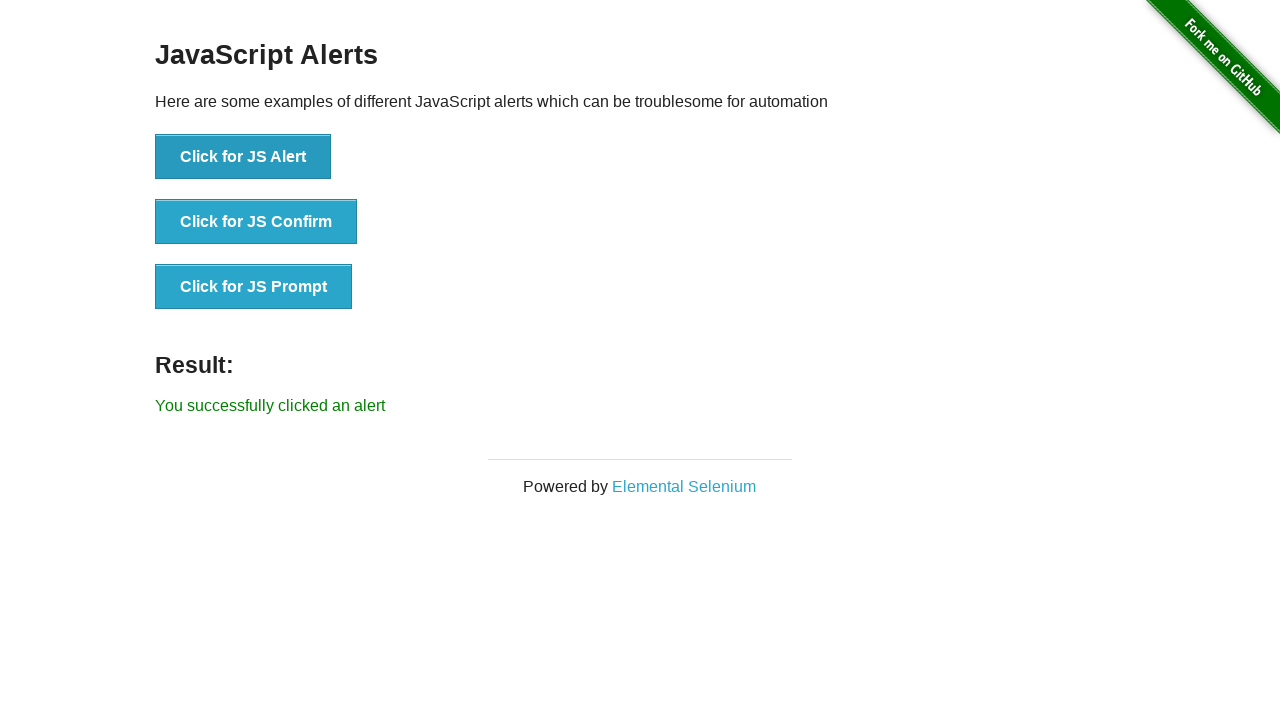

Simple alert was accepted and result displayed
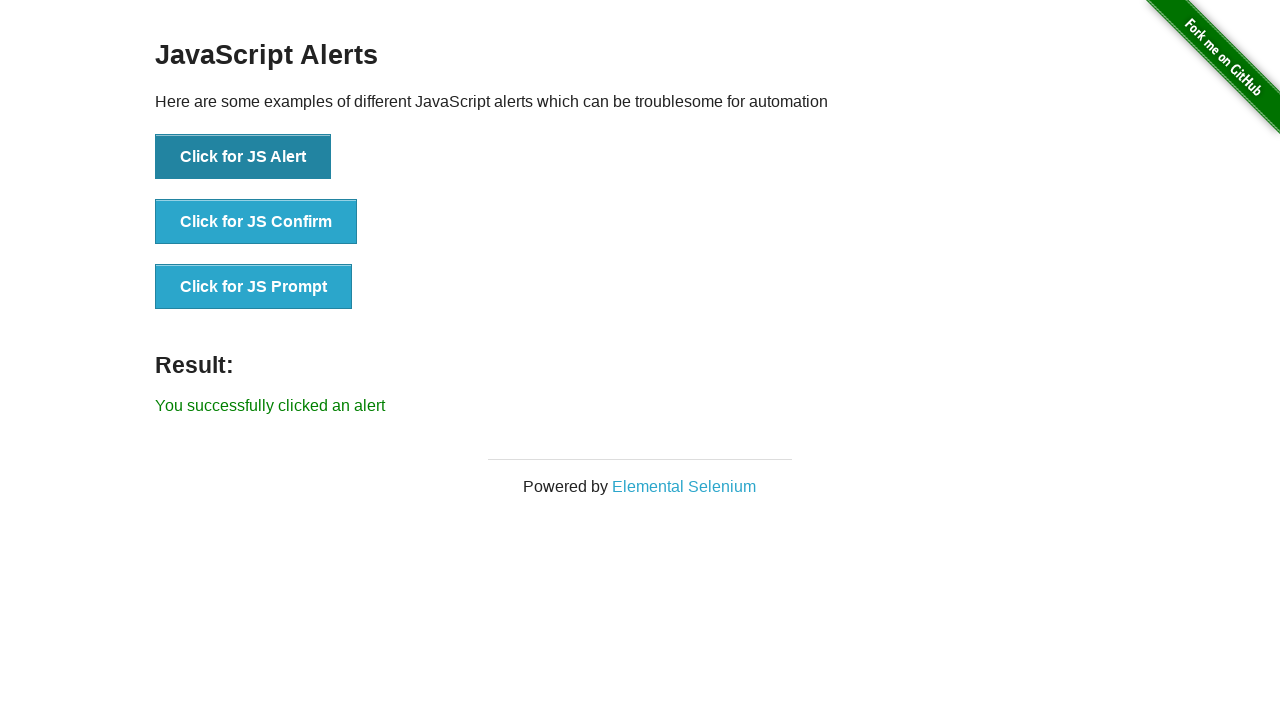

Set up dialog handler to dismiss confirmation alert
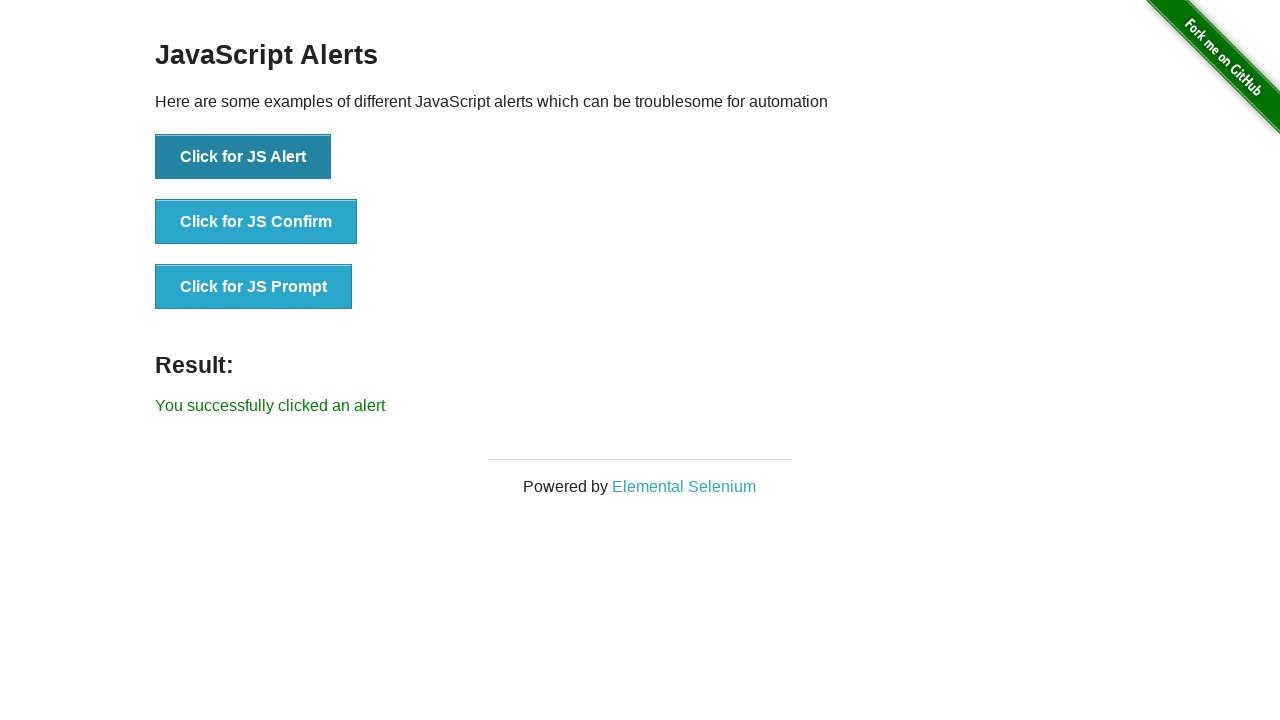

Clicked button to trigger confirmation alert at (256, 222) on xpath=//button[normalize-space()='Click for JS Confirm']
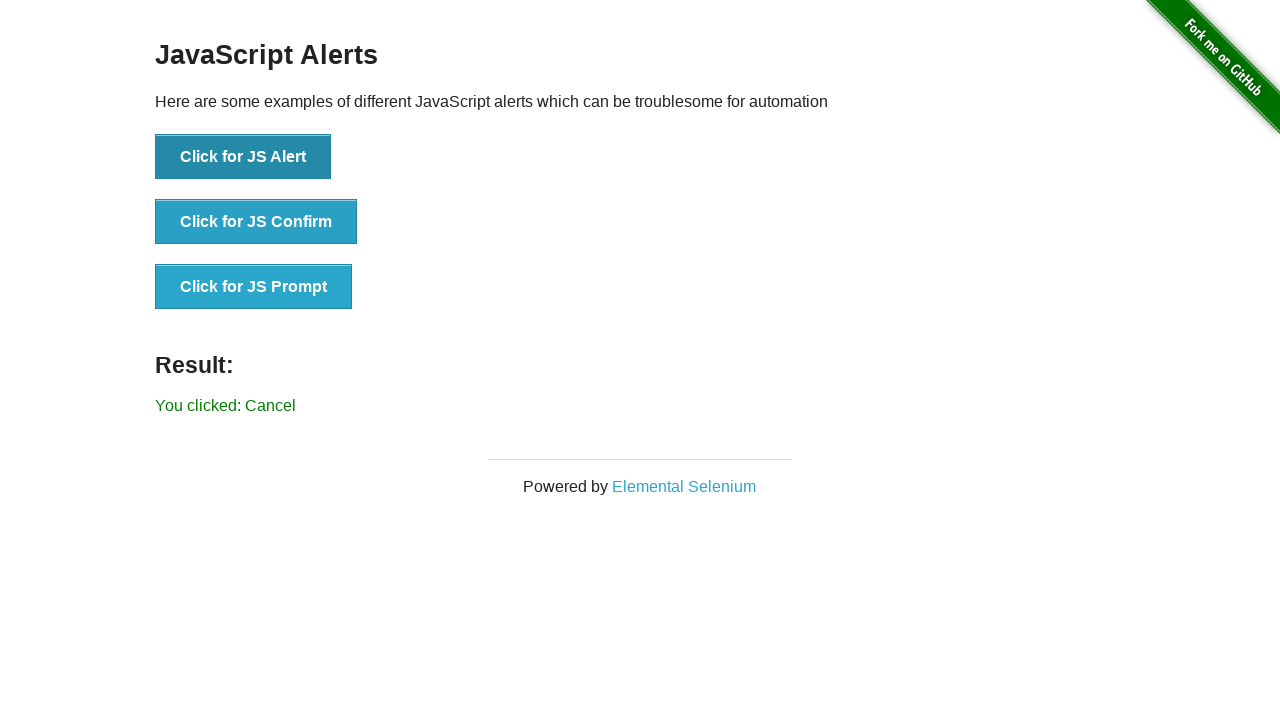

Confirmation alert was dismissed and result displayed
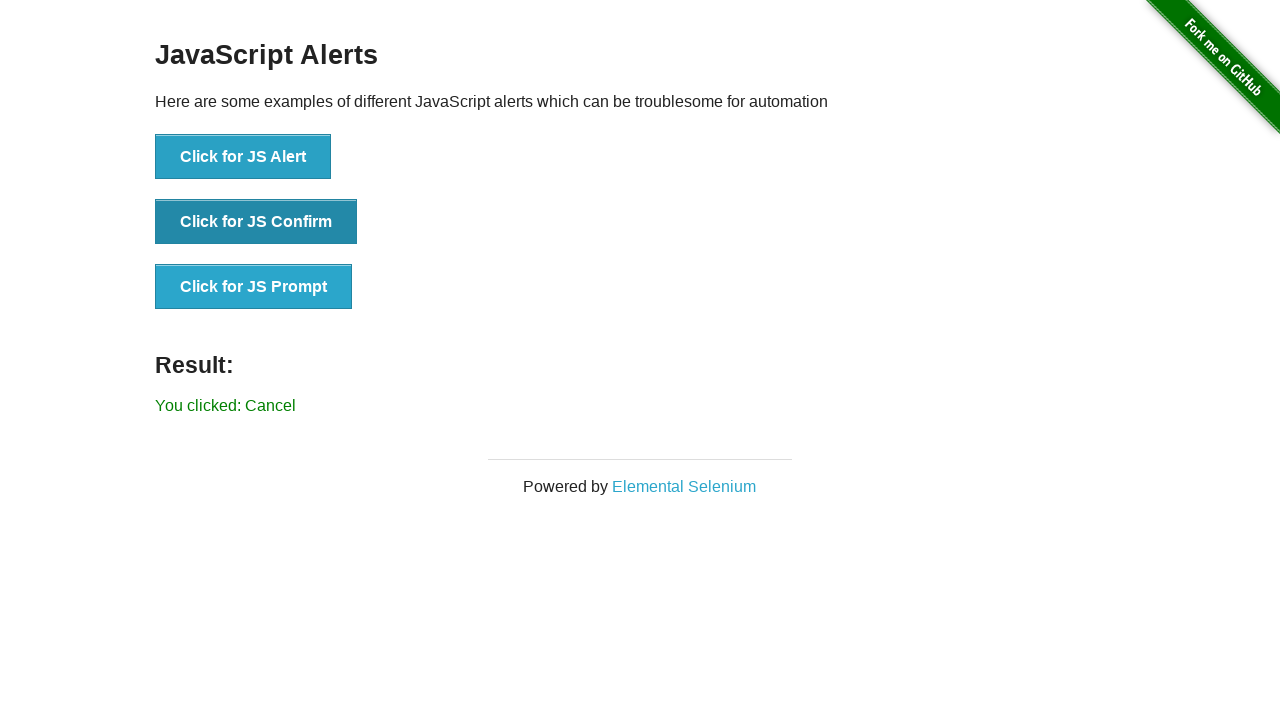

Set up dialog handler to enter text and accept prompt
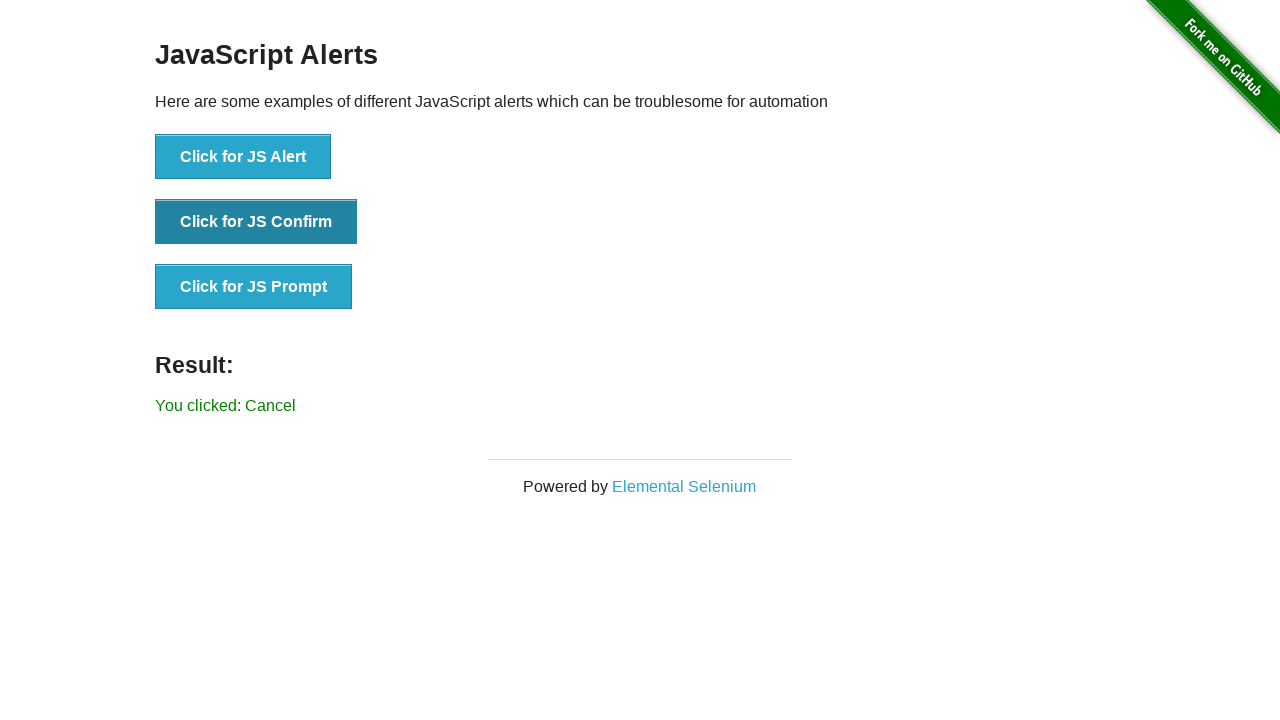

Clicked button to trigger prompt alert at (254, 287) on xpath=//button[text()='Click for JS Prompt']
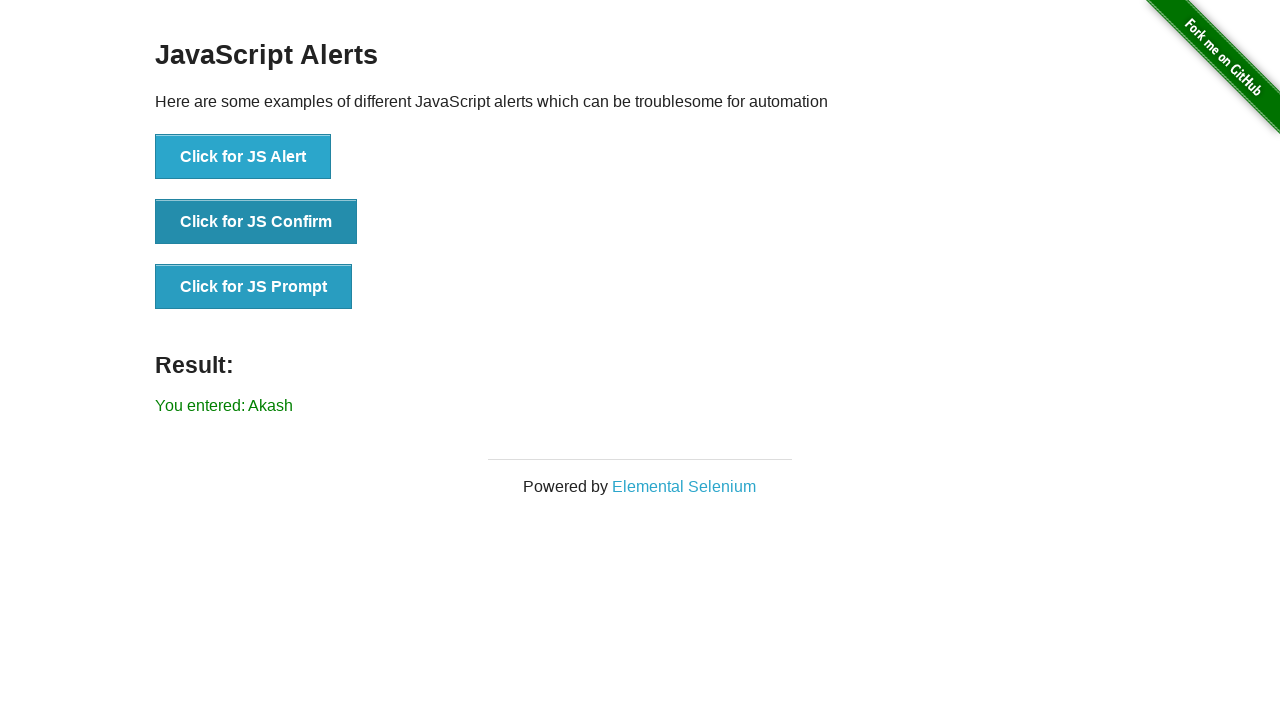

Prompt alert was accepted with text 'Akash' and result displayed
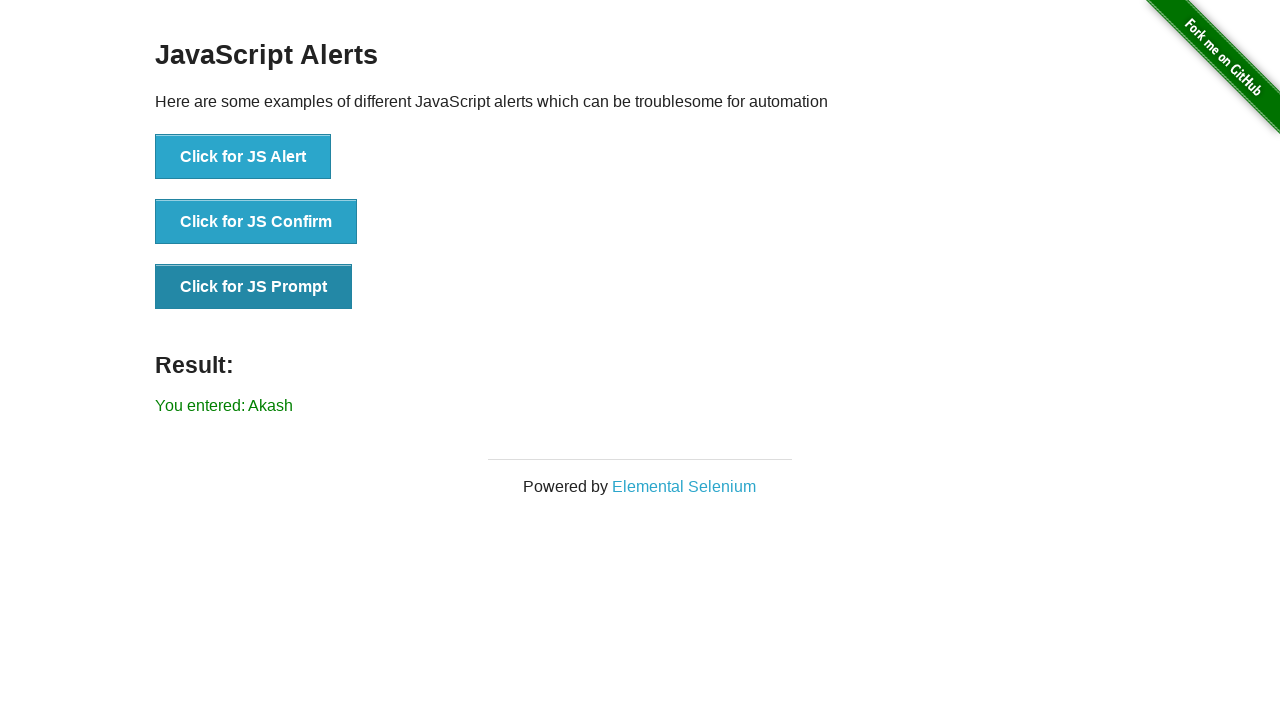

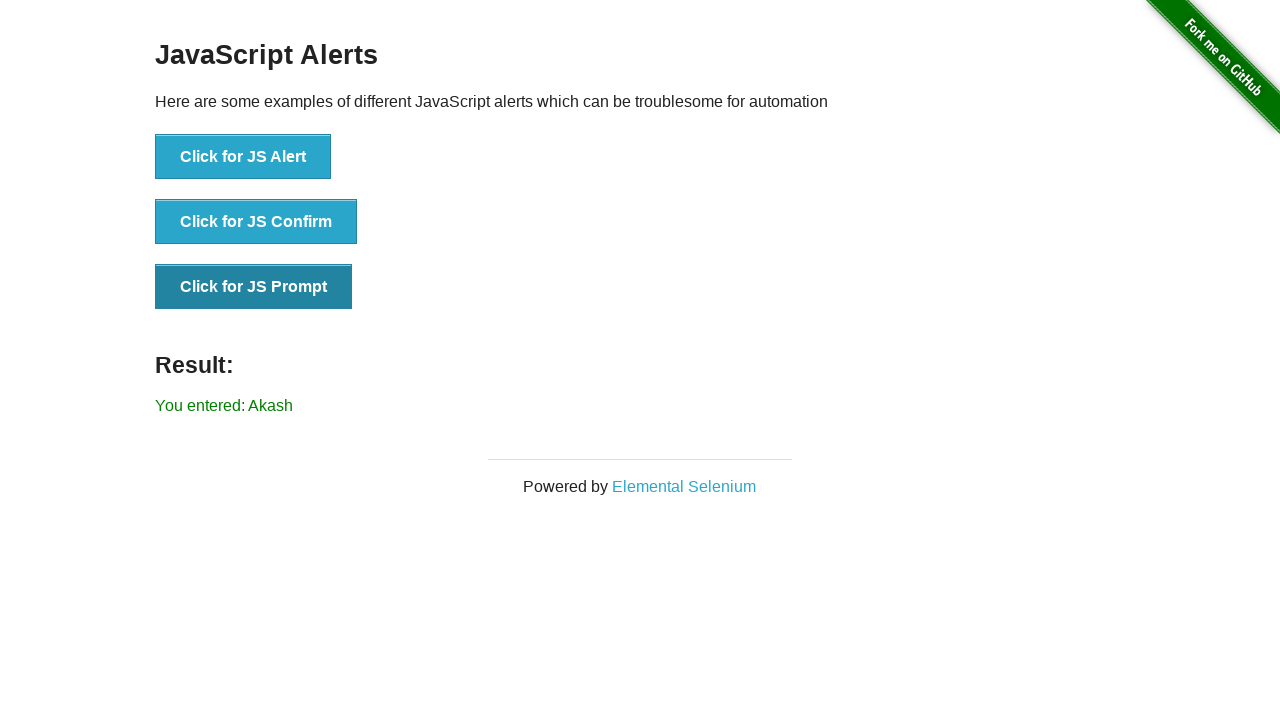